Tests user registration form by filling in username, email, password, and other required fields, then submitting the form

Starting URL: http://thetestingworld.com/testings

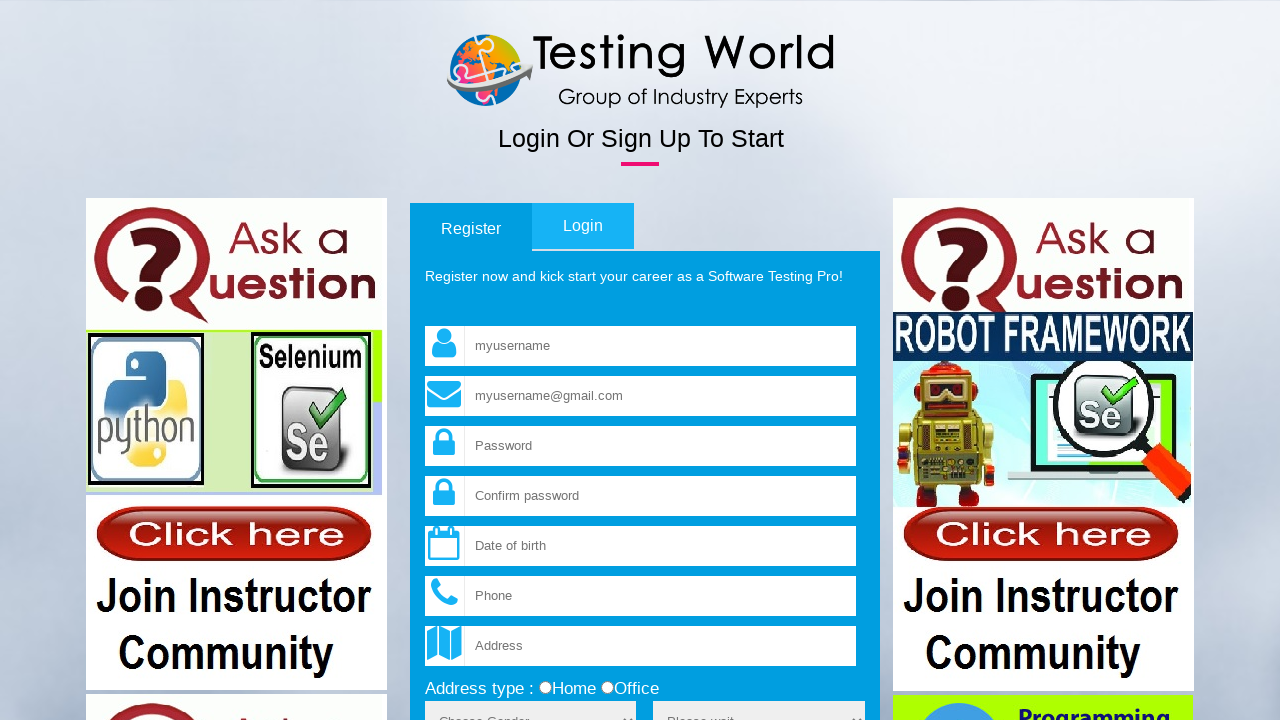

Filled username field with 'testuser492' on input[name='fld_username']
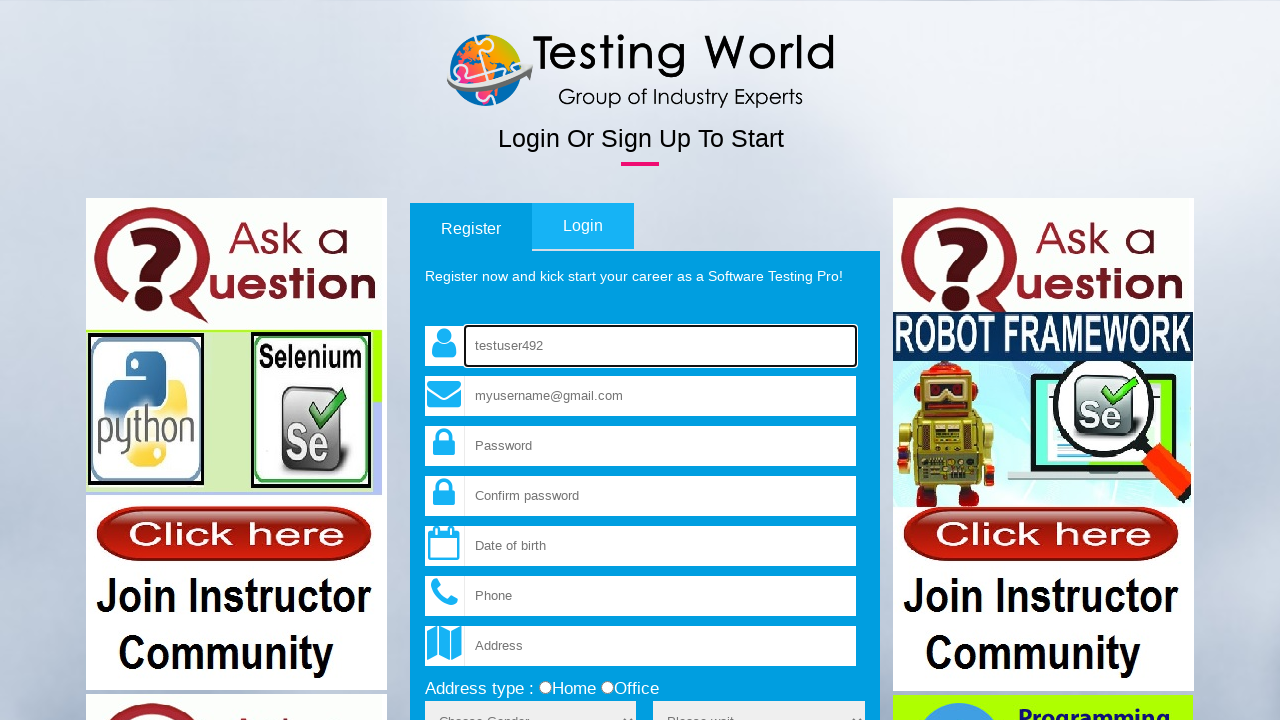

Filled email field with 'testuser492@example.com' on input[name='fld_email']
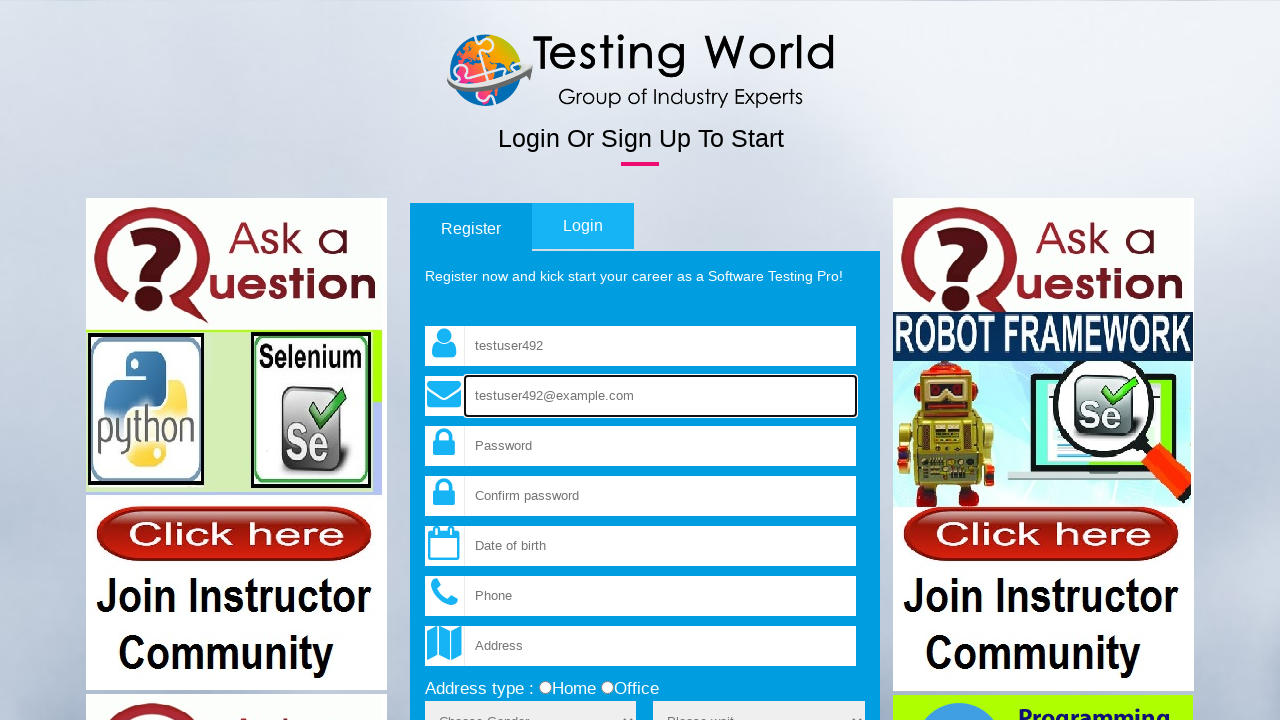

Filled password field with 'TestPass123' on input[name='fld_password']
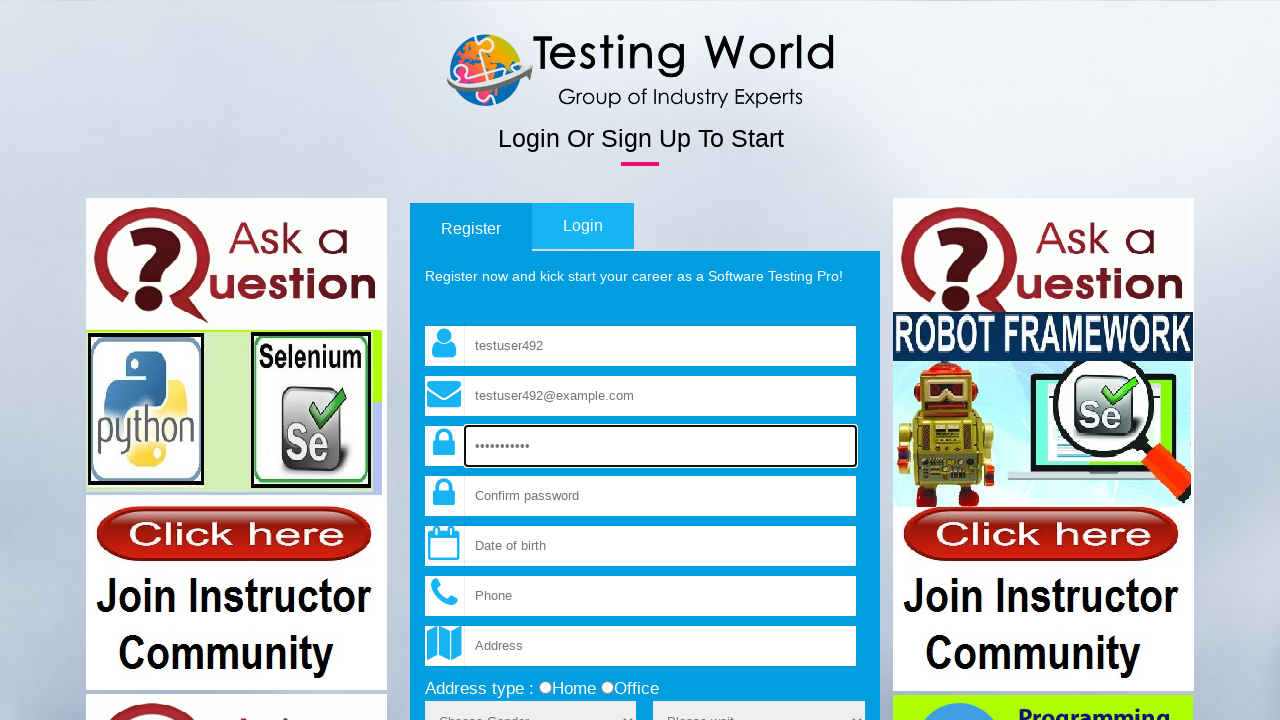

Filled confirm password field with 'TestPass123' on input[name='fld_cpassword']
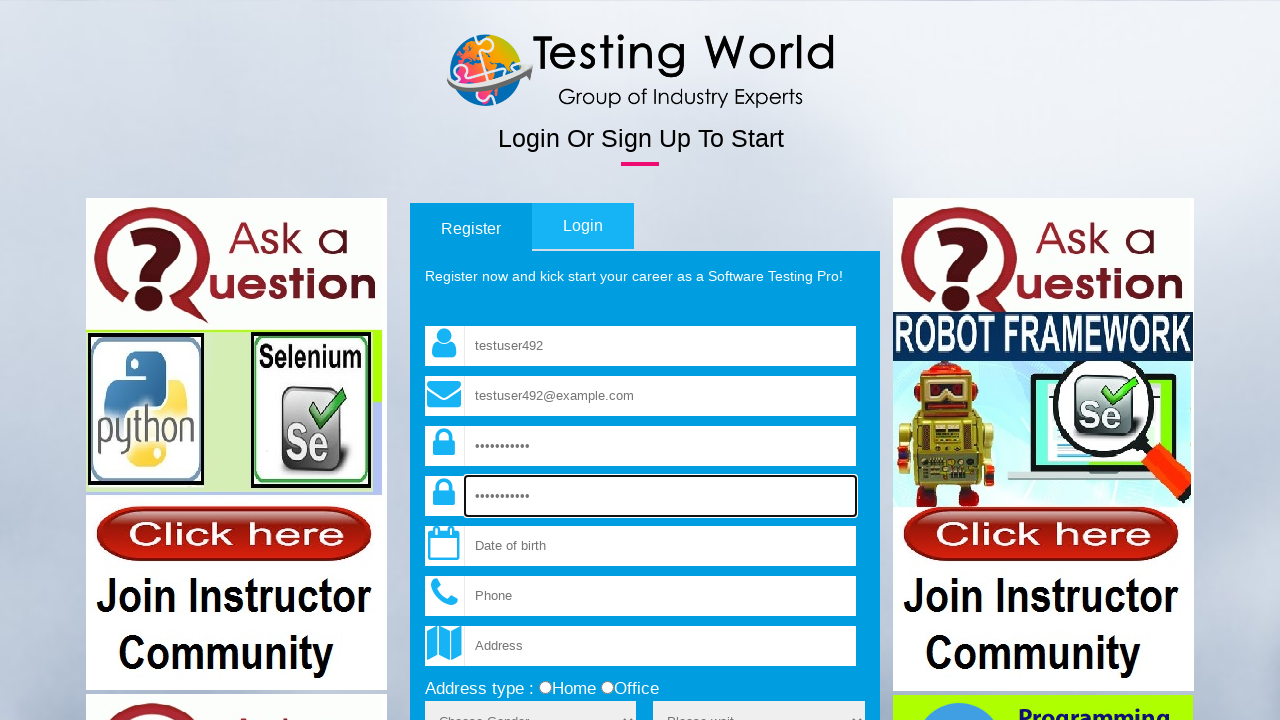

Selected 'Male' from gender dropdown on select[name='sex']
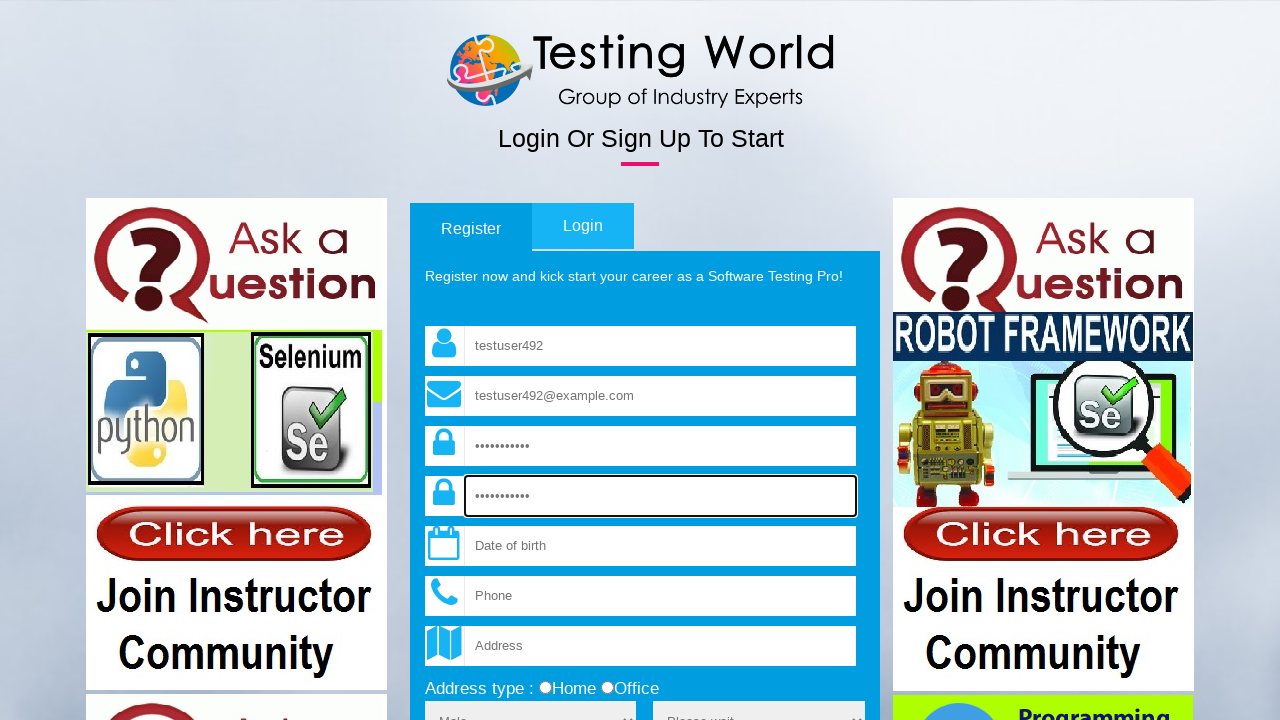

Checked the terms and conditions checkbox at (431, 361) on input[name='terms']
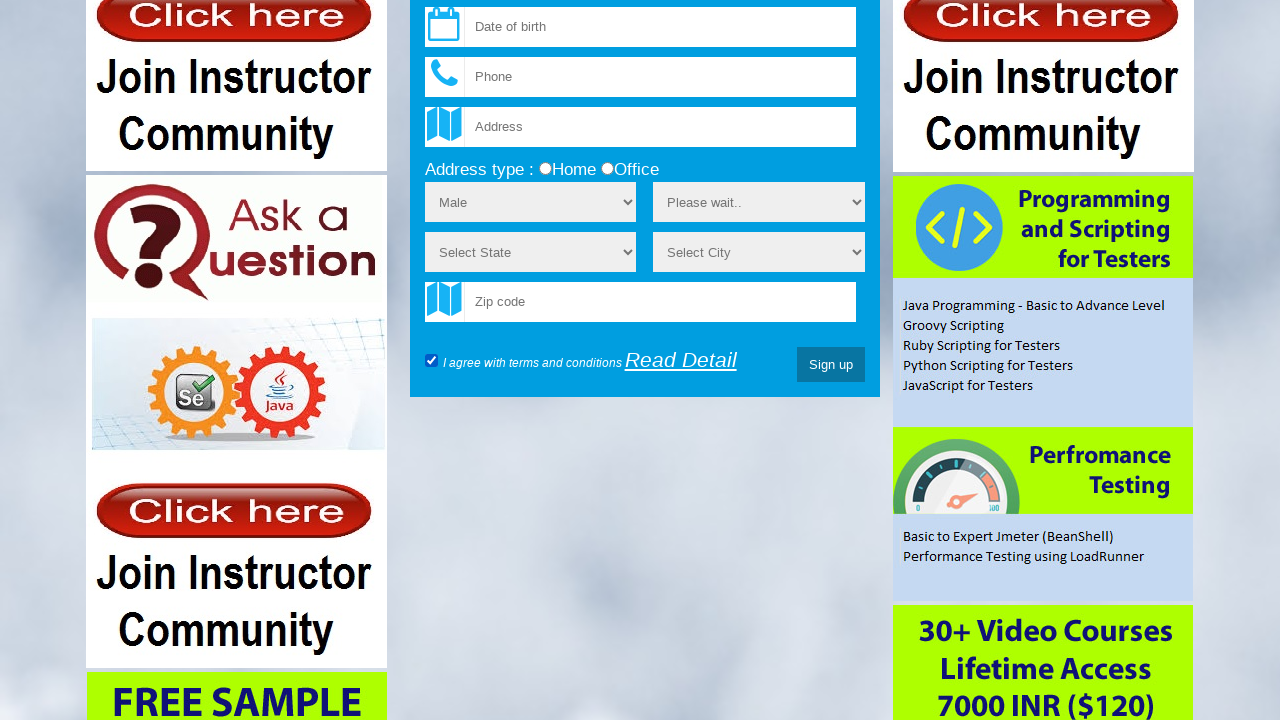

Clicked Sign up button to submit registration form at (831, 365) on input[type='submit'][value='Sign up']
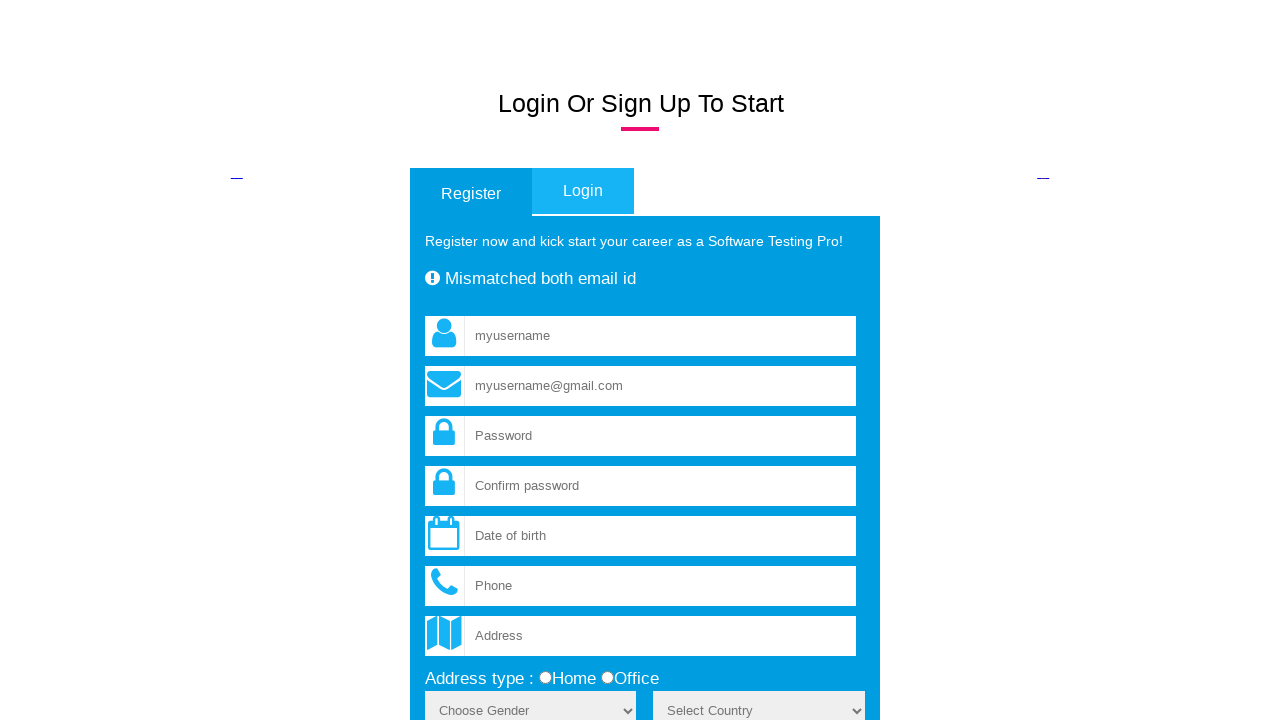

Waited 2 seconds for form submission response
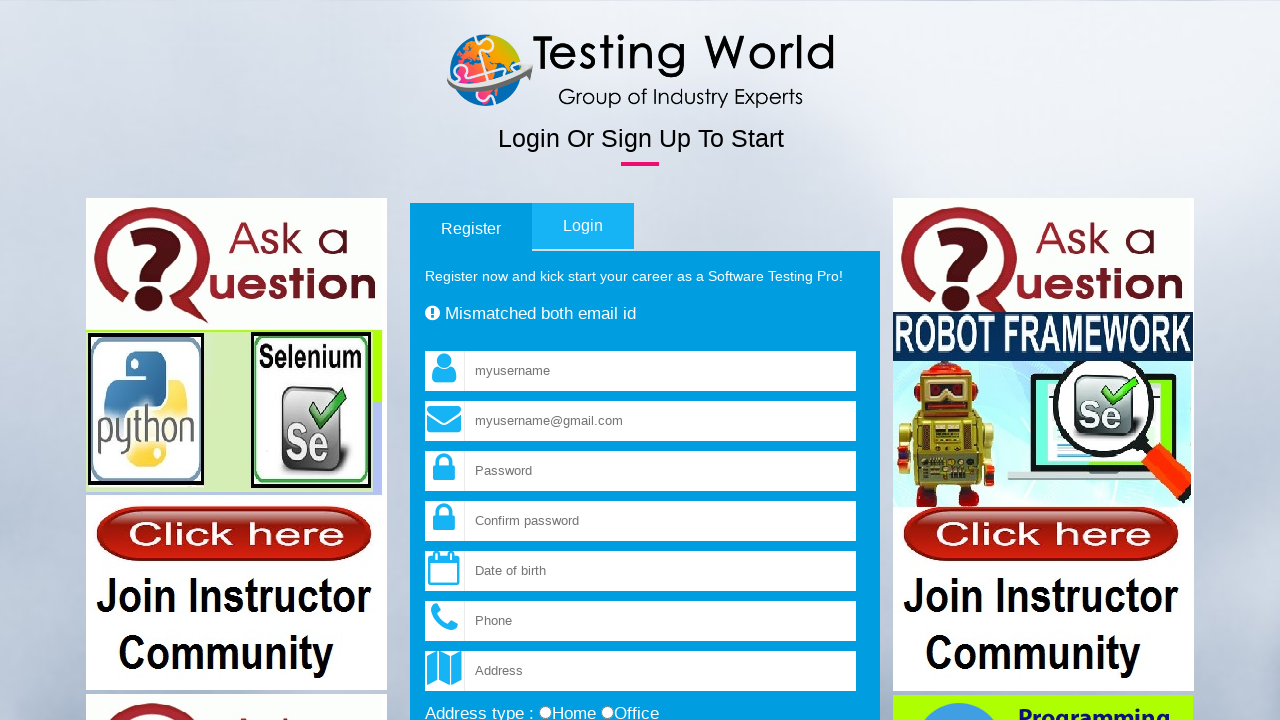

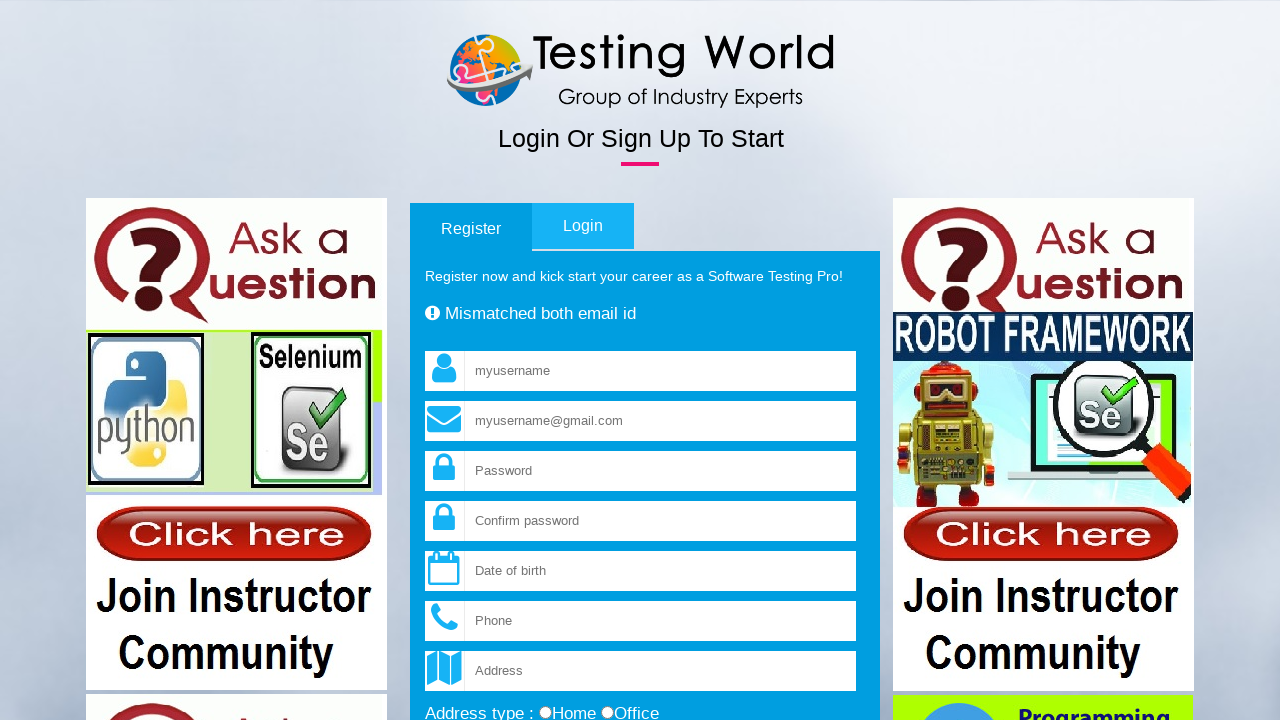